Tests JavaScript confirm alert handling by clicking a button to trigger the alert and accepting it

Starting URL: https://v1.training-support.net/selenium/javascript-alerts

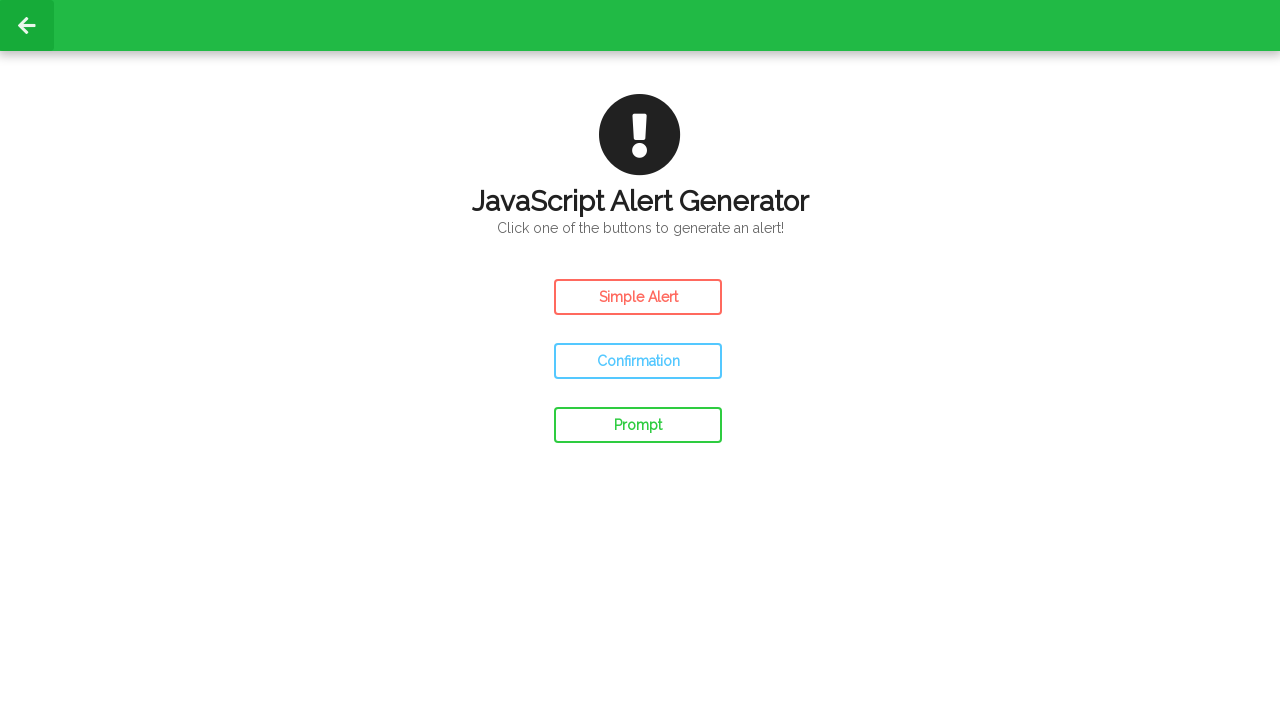

Clicked confirm button to trigger JavaScript confirm alert at (638, 361) on #confirm
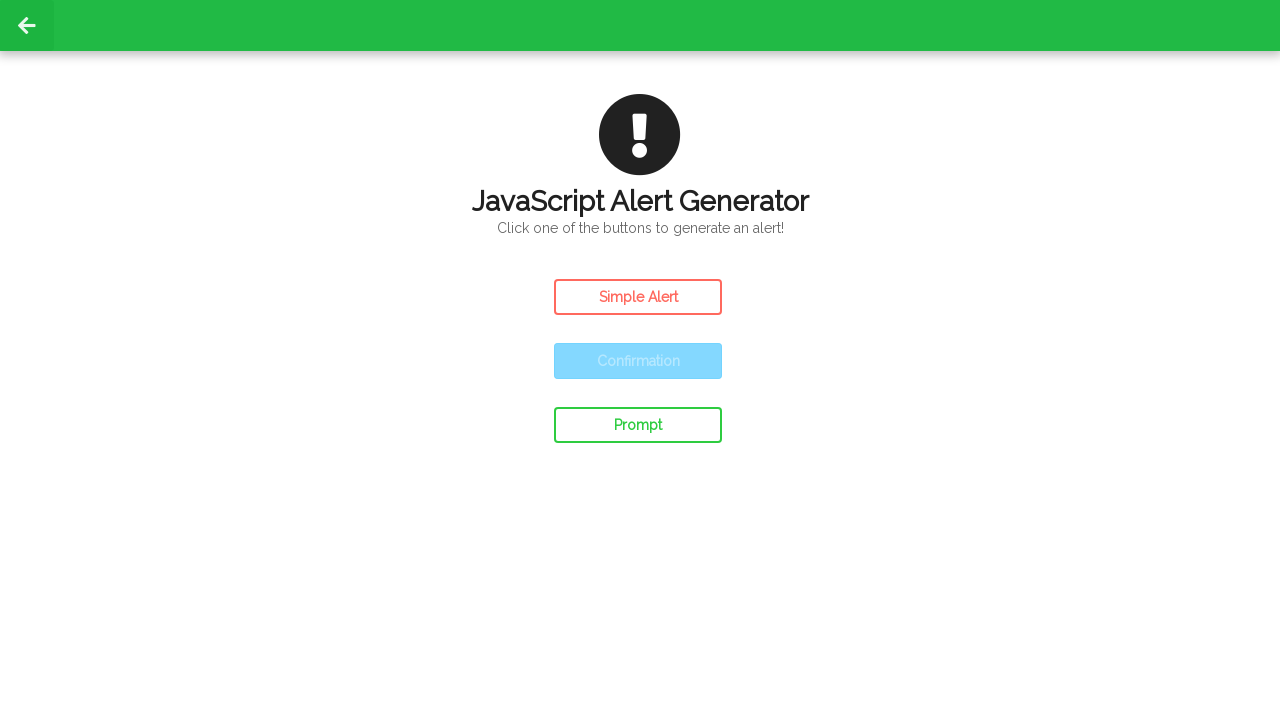

Registered dialog handler to accept the confirm alert
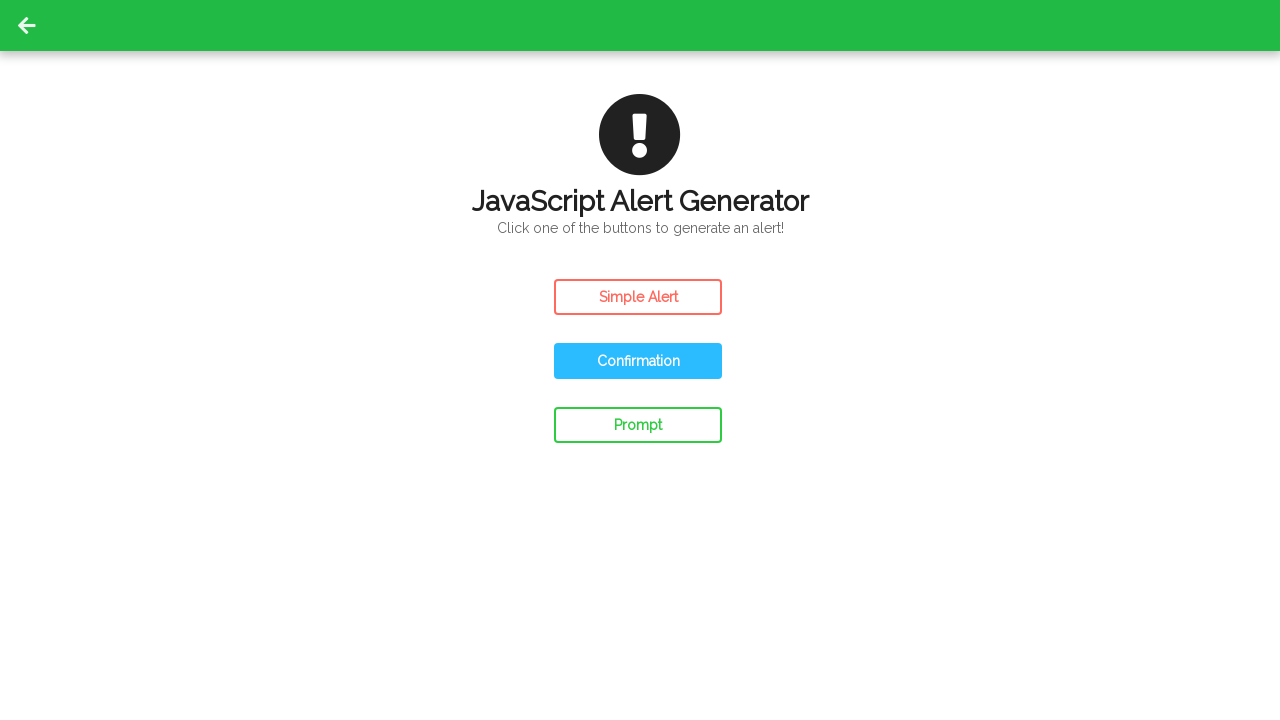

Re-registered dialog handler with custom accept function
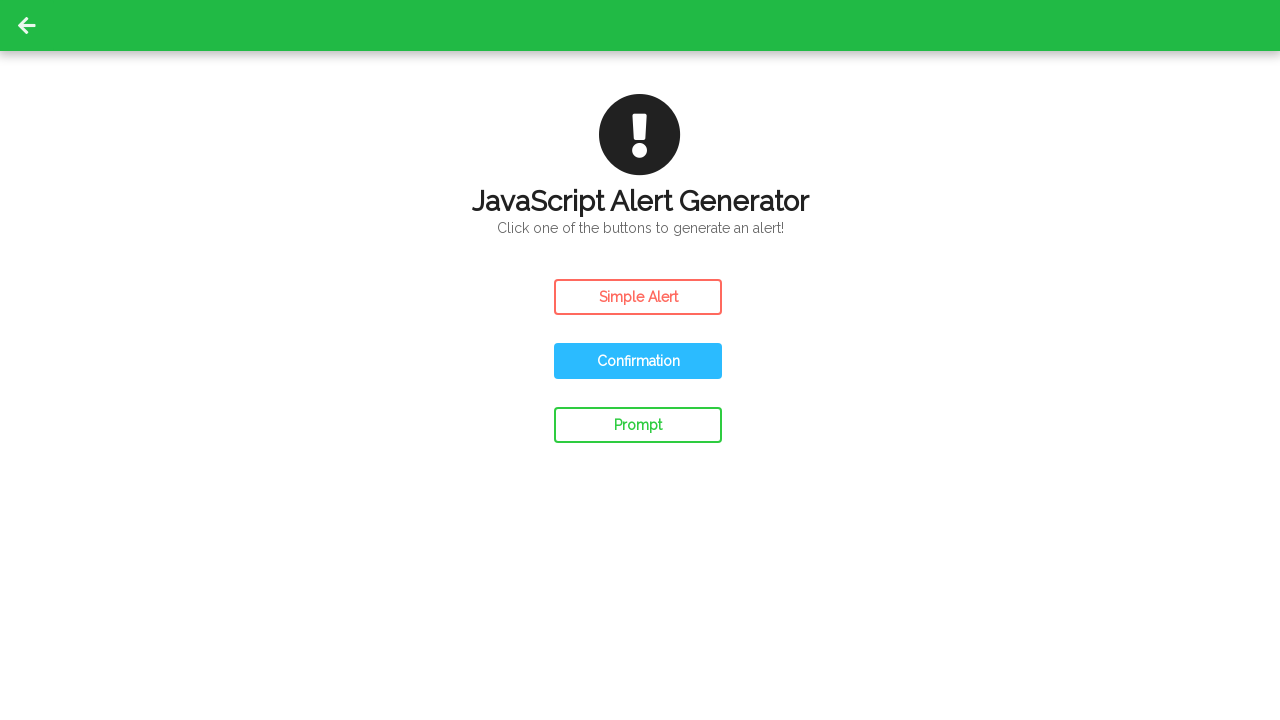

Clicked confirm button again to trigger and handle the dialog at (638, 361) on #confirm
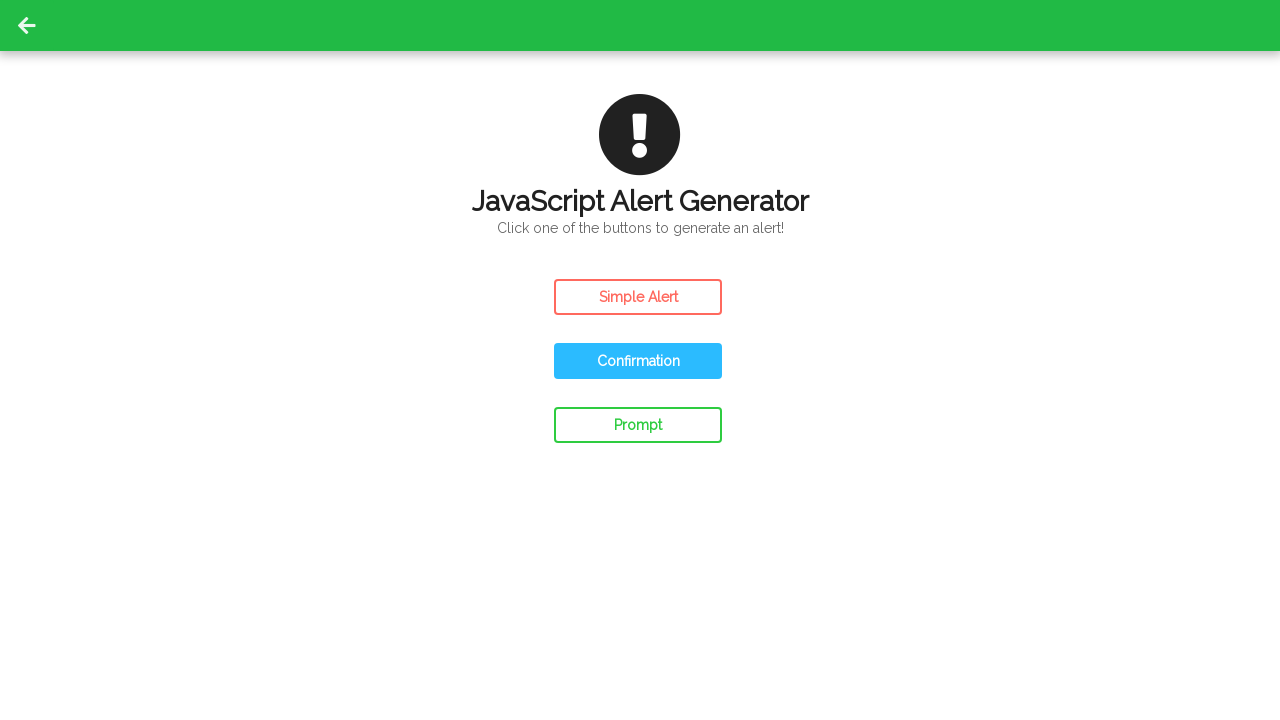

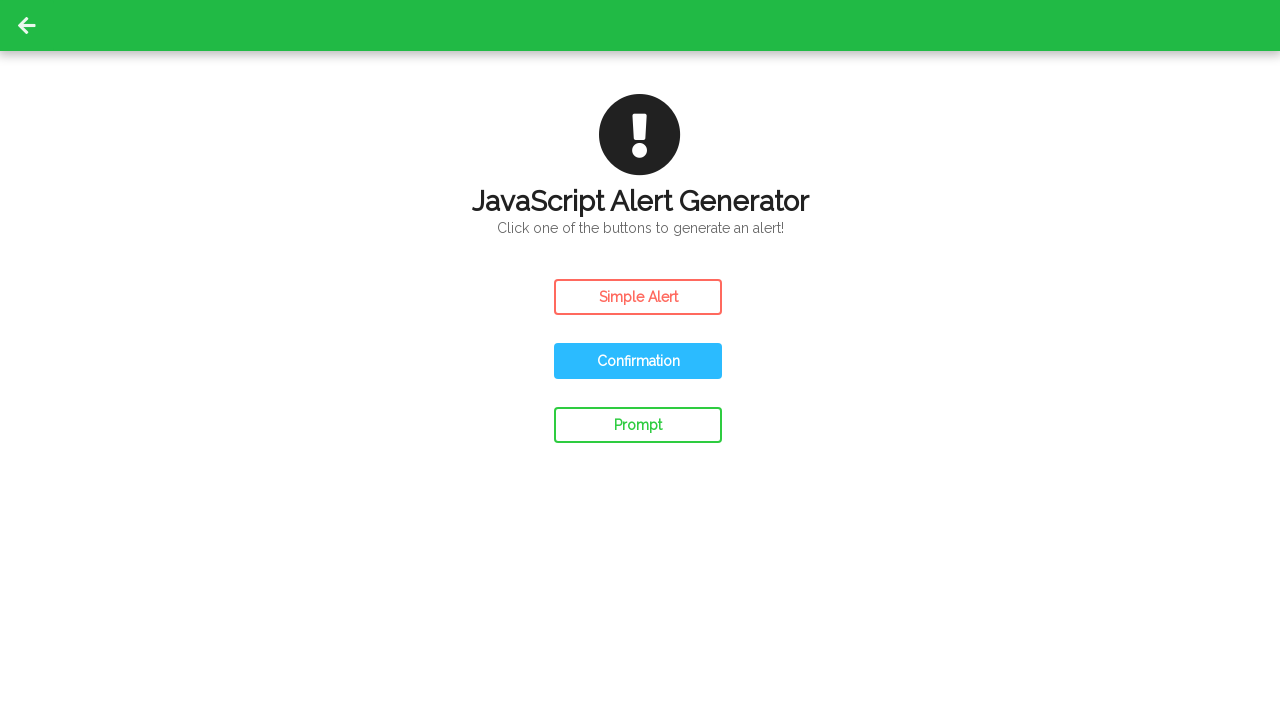